Tests dynamic loading with an extended wait time, clicking the start button and verifying "Hello World!" text appears after the loading completes.

Starting URL: https://automationfc.github.io/dynamic-loading/

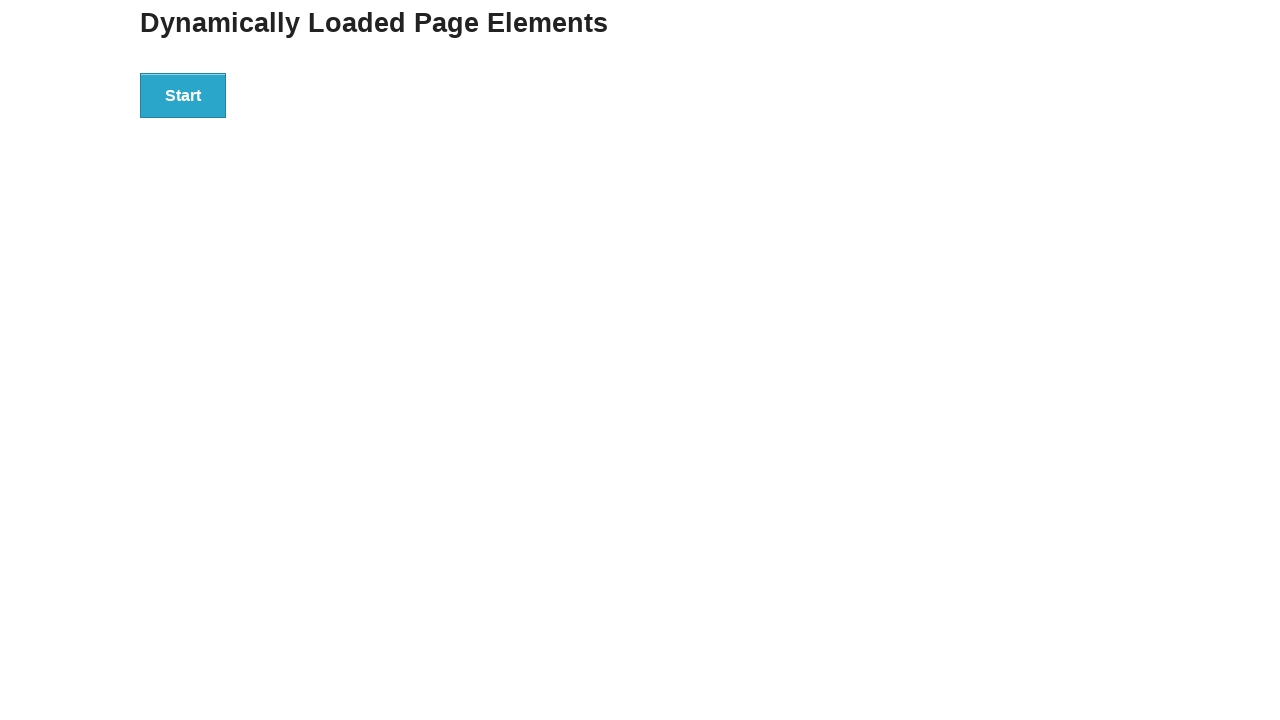

Navigated to dynamic loading test page
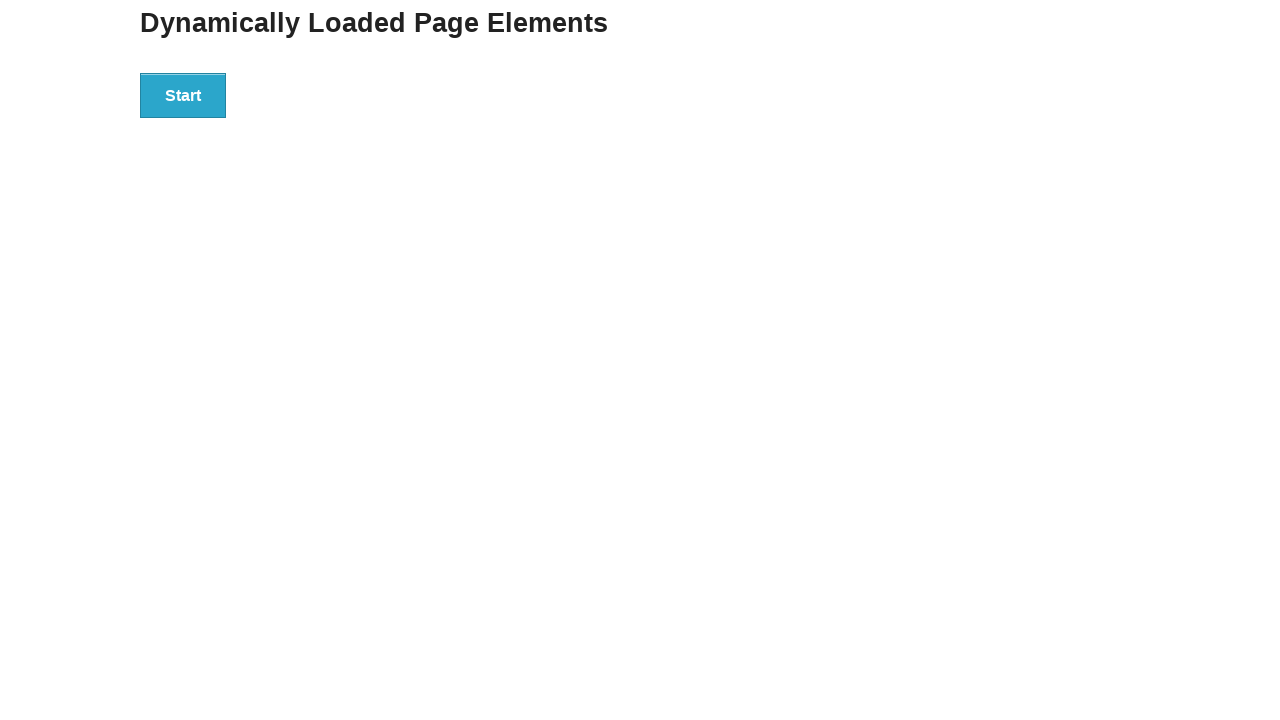

Clicked start button to trigger dynamic loading at (183, 95) on div#start > button
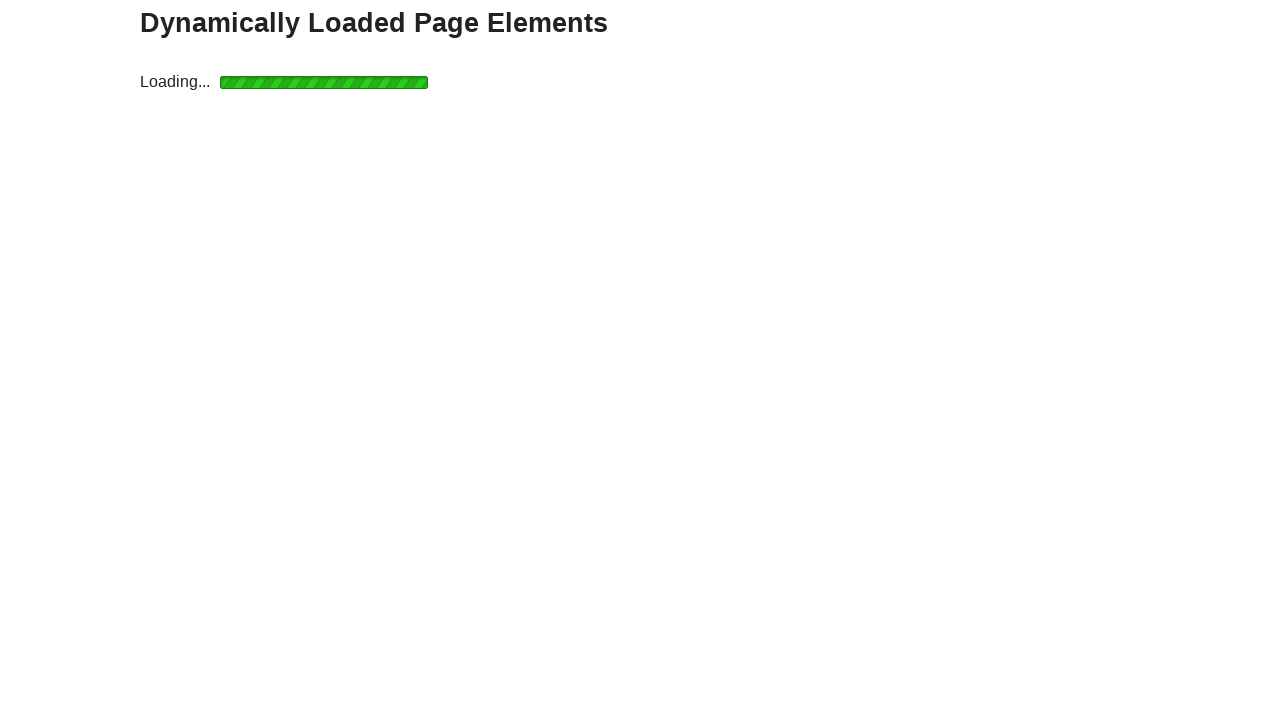

Waited for 'Hello World!' text to appear after loading completes
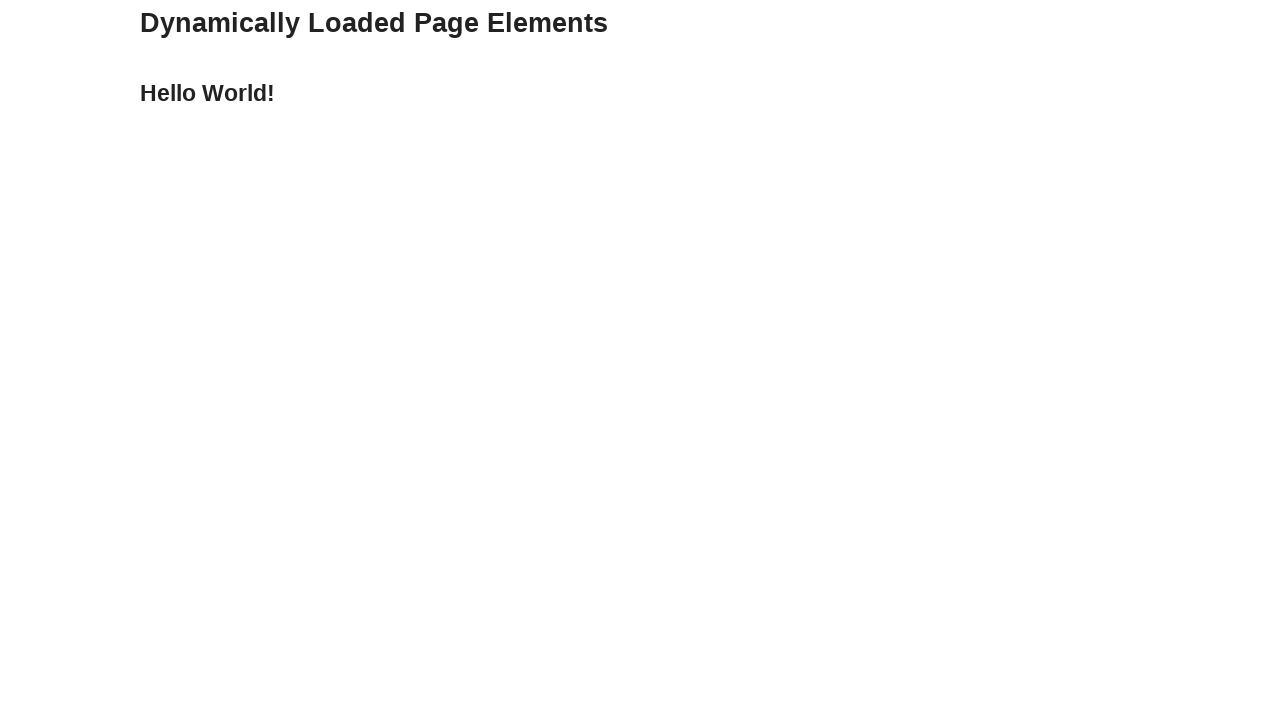

Verified 'Hello World!' text is displayed correctly
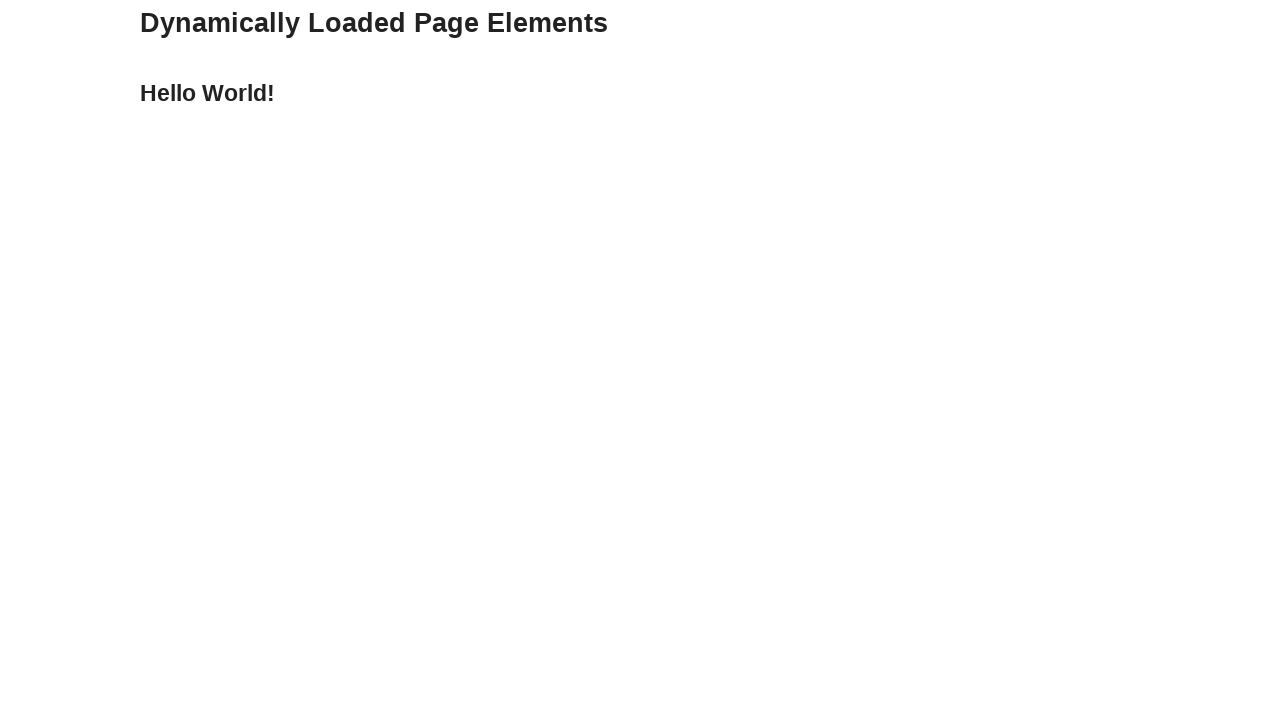

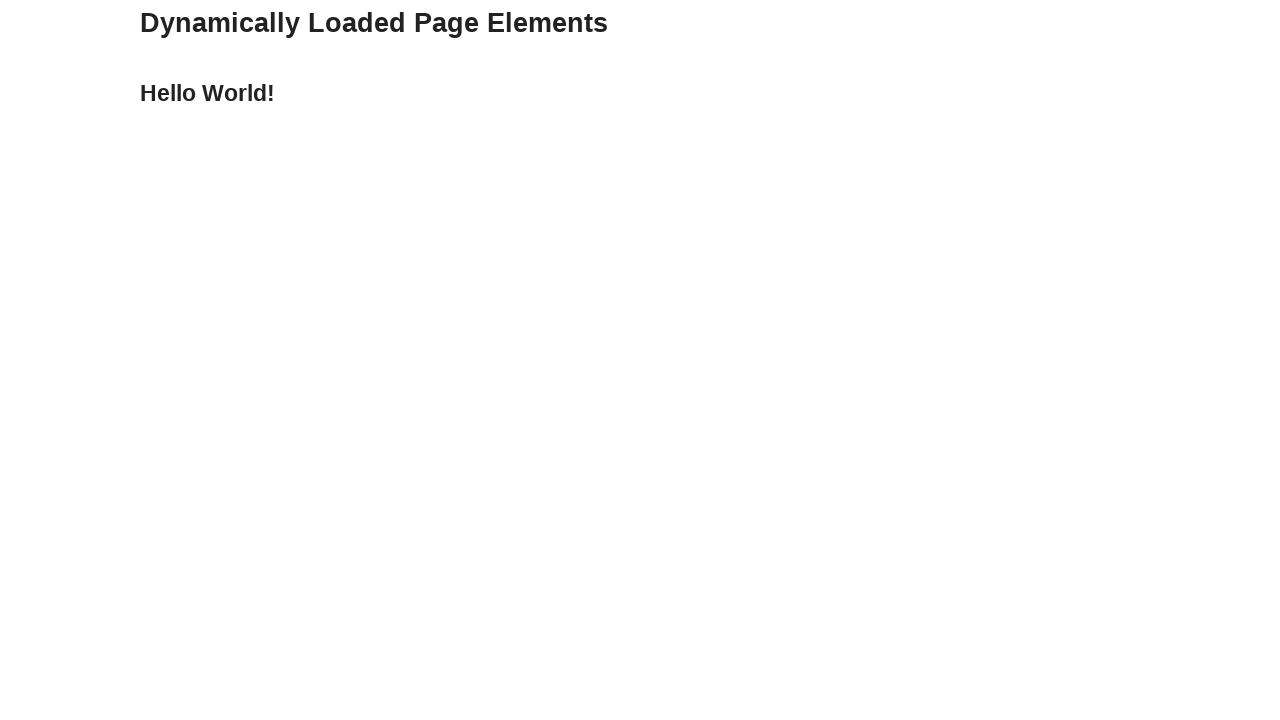